Tests scrolling to an element on a practice automation page and entering text into an input field using JavaScript scroll into view functionality

Starting URL: https://rahulshettyacademy.com/AutomationPractice/

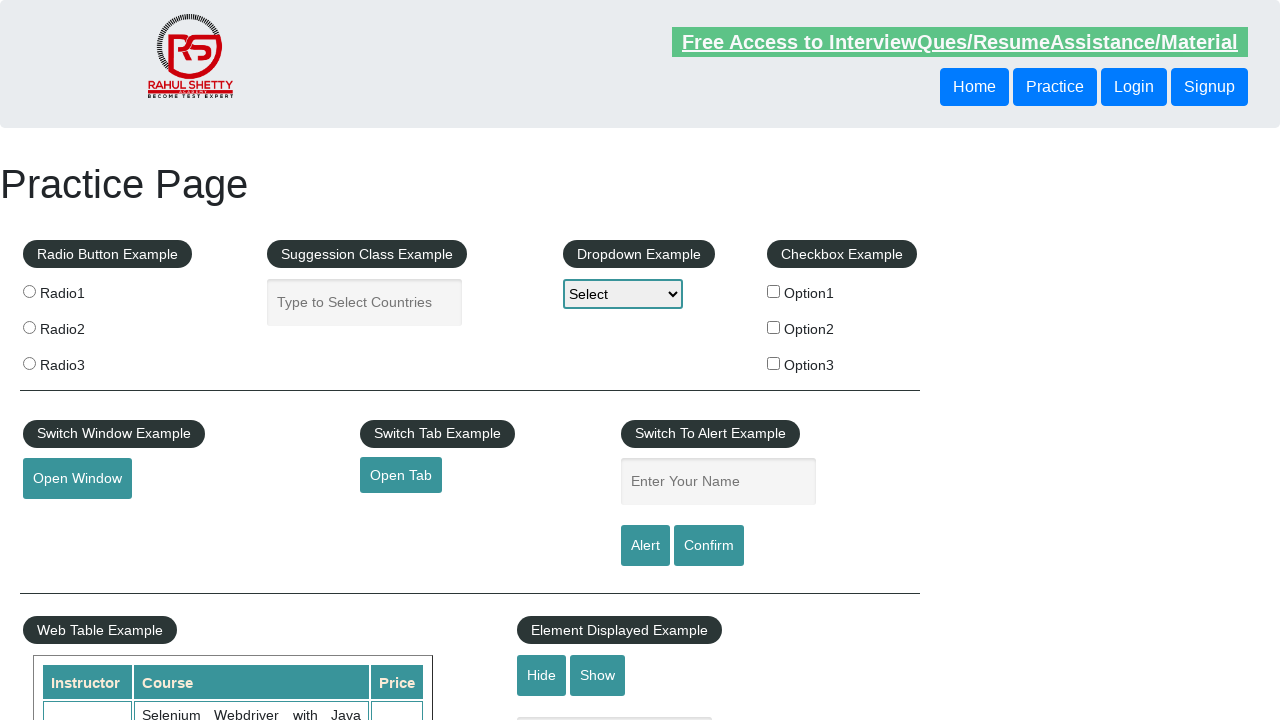

Located the show-hide input field
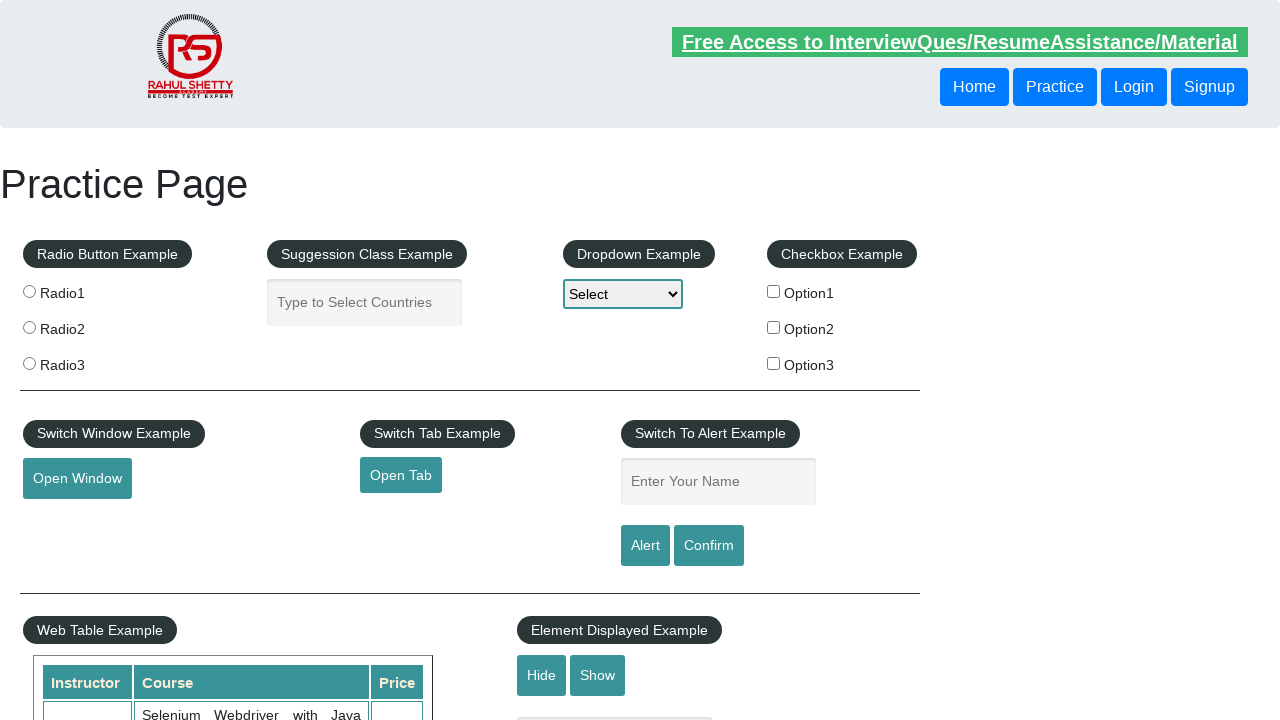

Scrolled input field into view using JavaScript scroll into view functionality
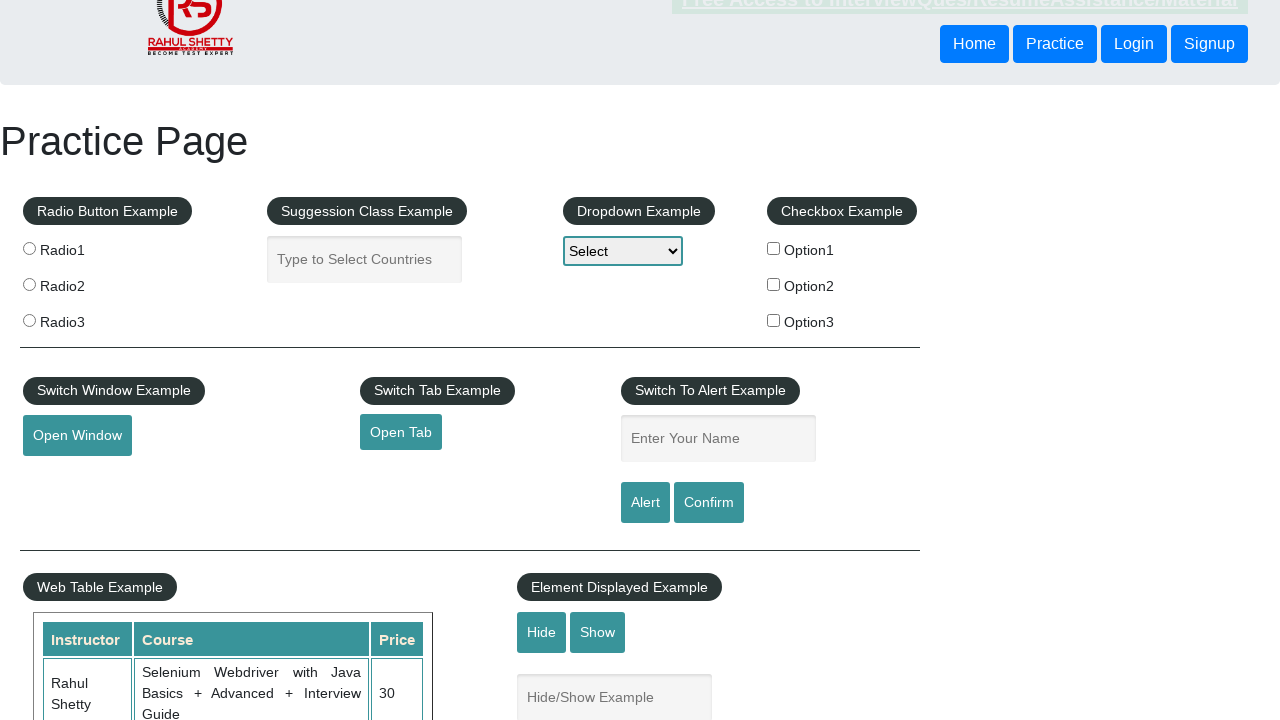

Entered 'Good Morning' into the input field on input[name='show-hide']
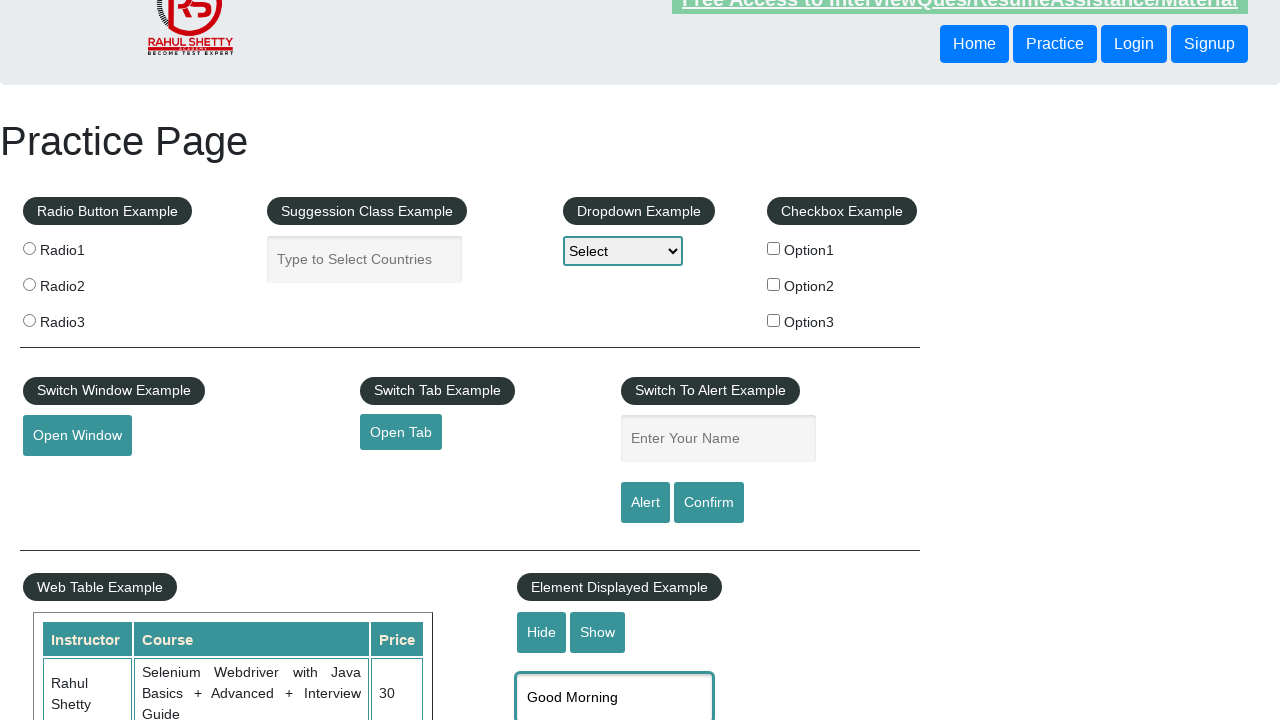

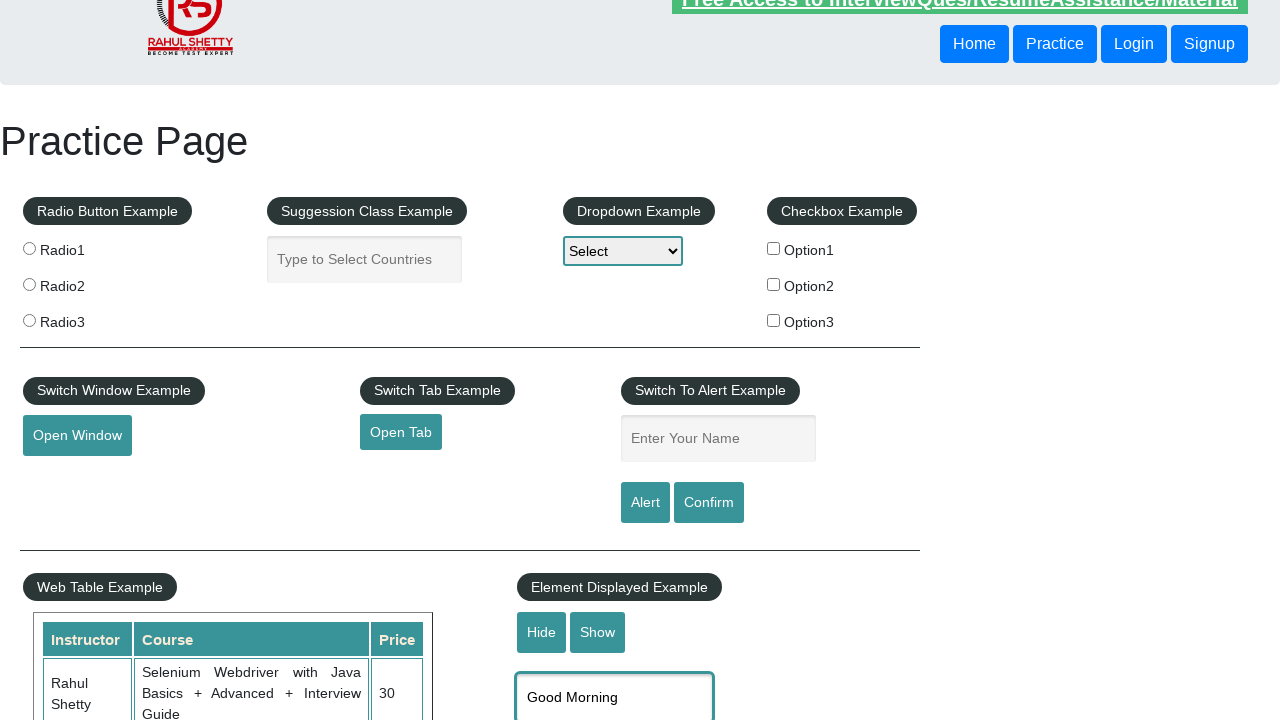